Tests the search functionality on python.org by entering a search term, submitting the search, and waiting for results to load

Starting URL: https://www.python.org

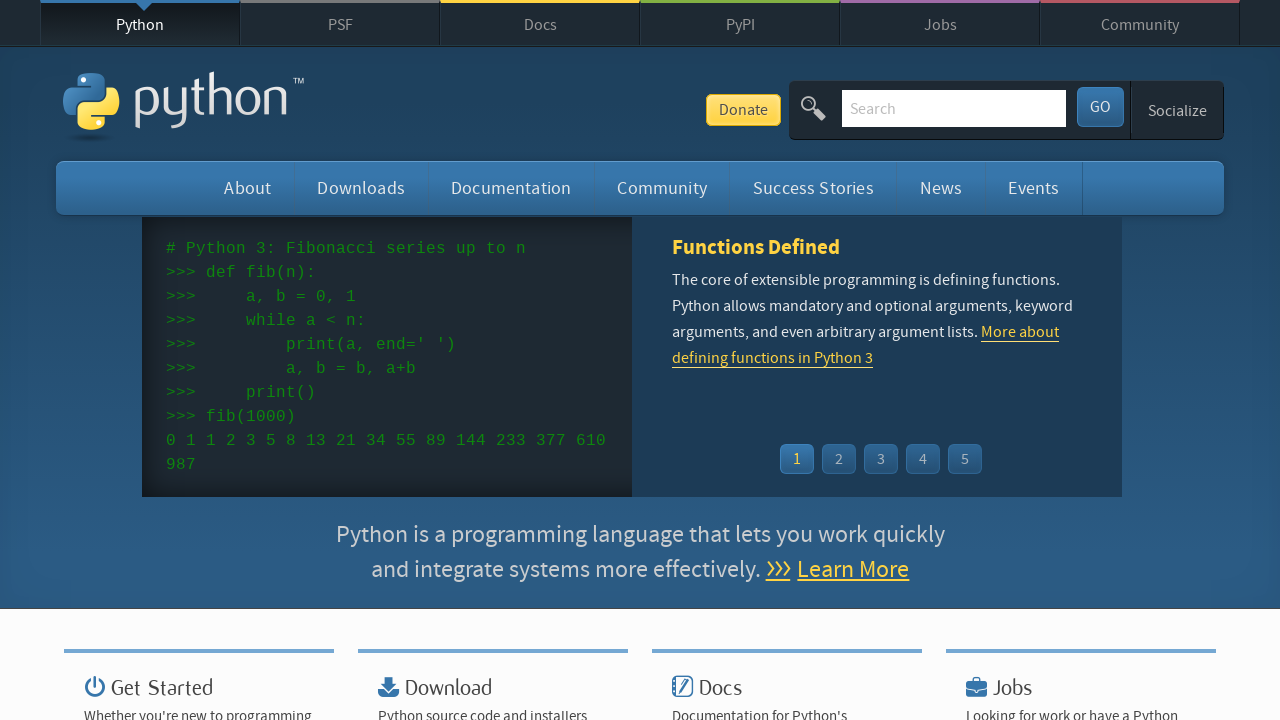

Filled search field with 'tensorflow' on input[name='q']
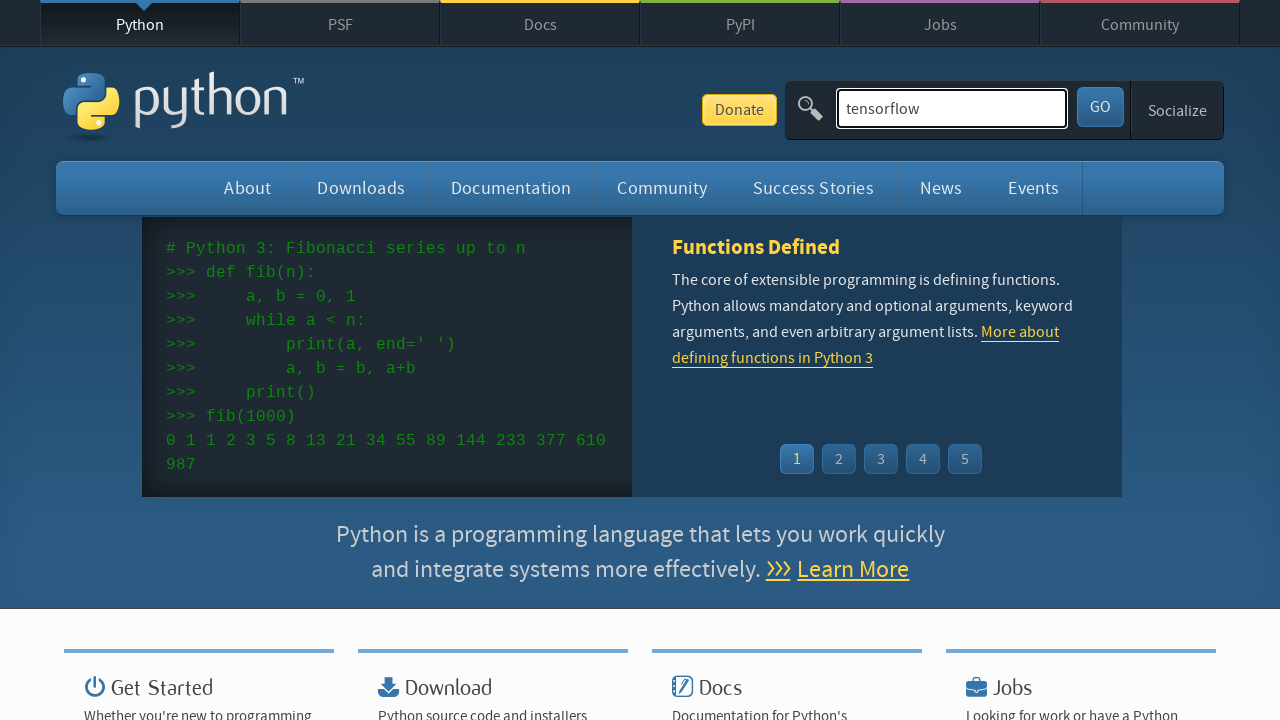

Submitted search by pressing Enter on input[name='q']
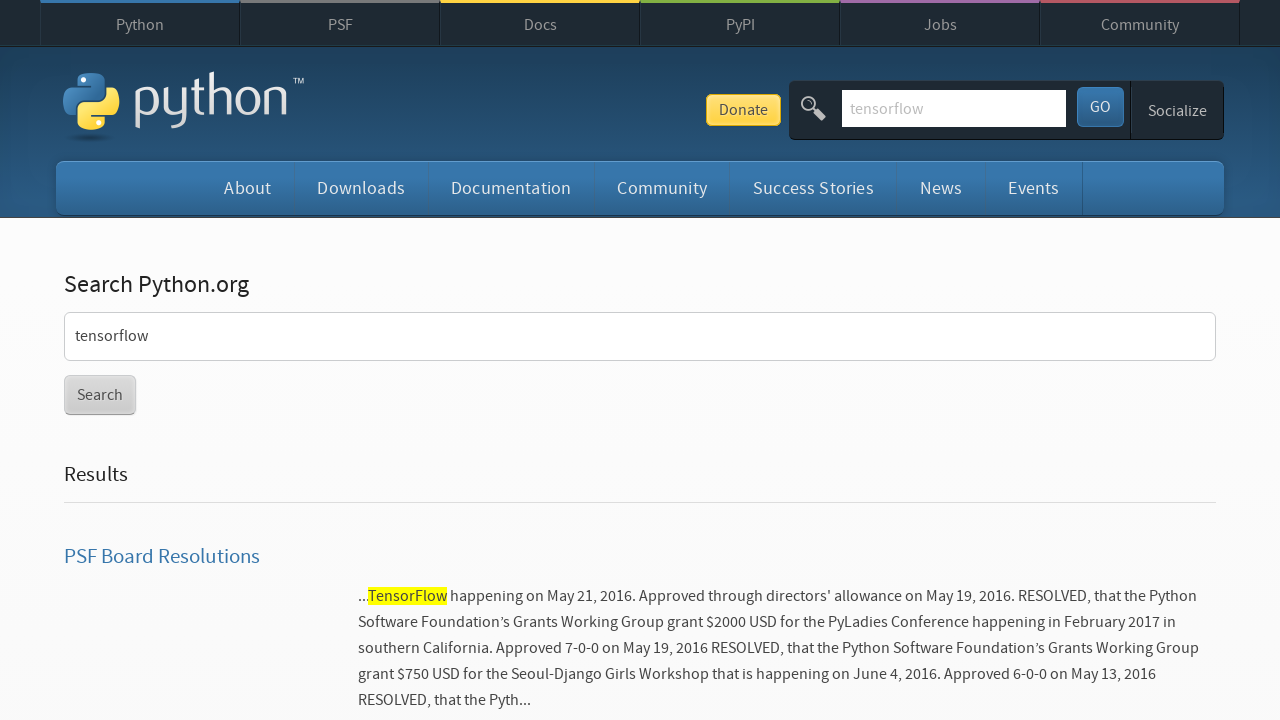

Search results loaded successfully
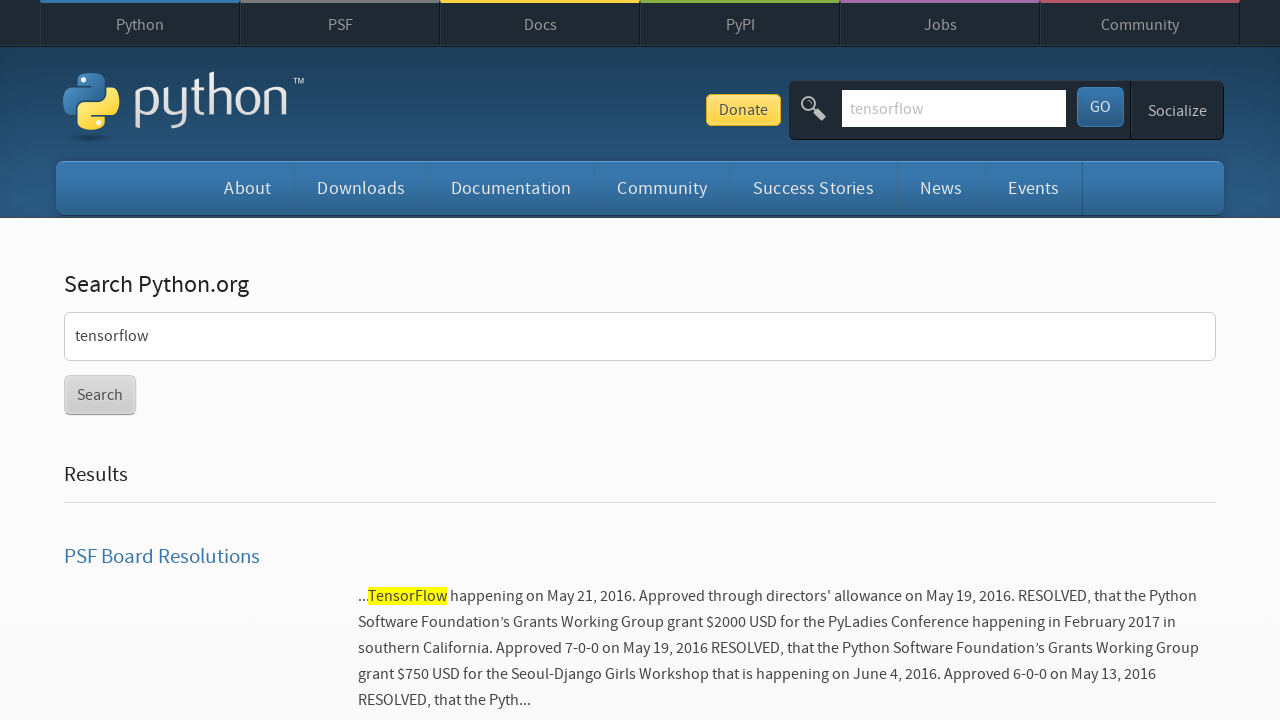

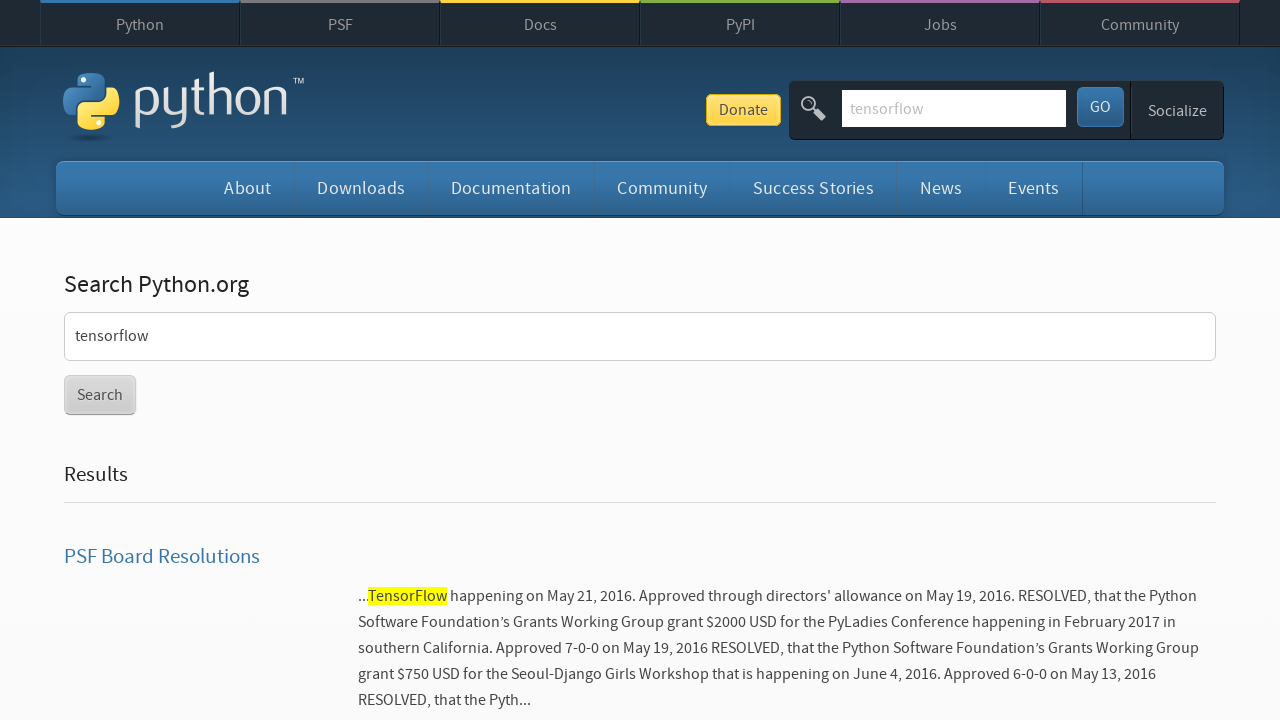